Tests a web form by entering text into a text box, clicking the submit button, and verifying that a success message is displayed.

Starting URL: https://www.selenium.dev/selenium/web/web-form.html

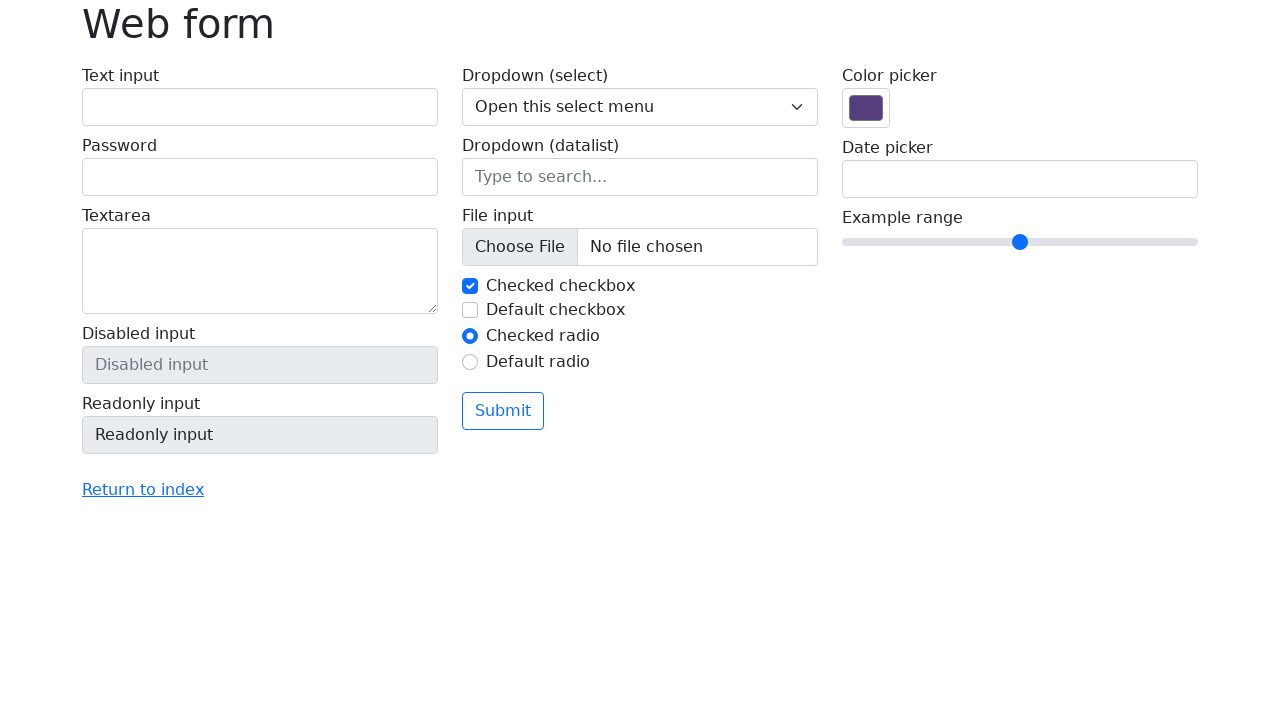

Verified page title is 'Web form'
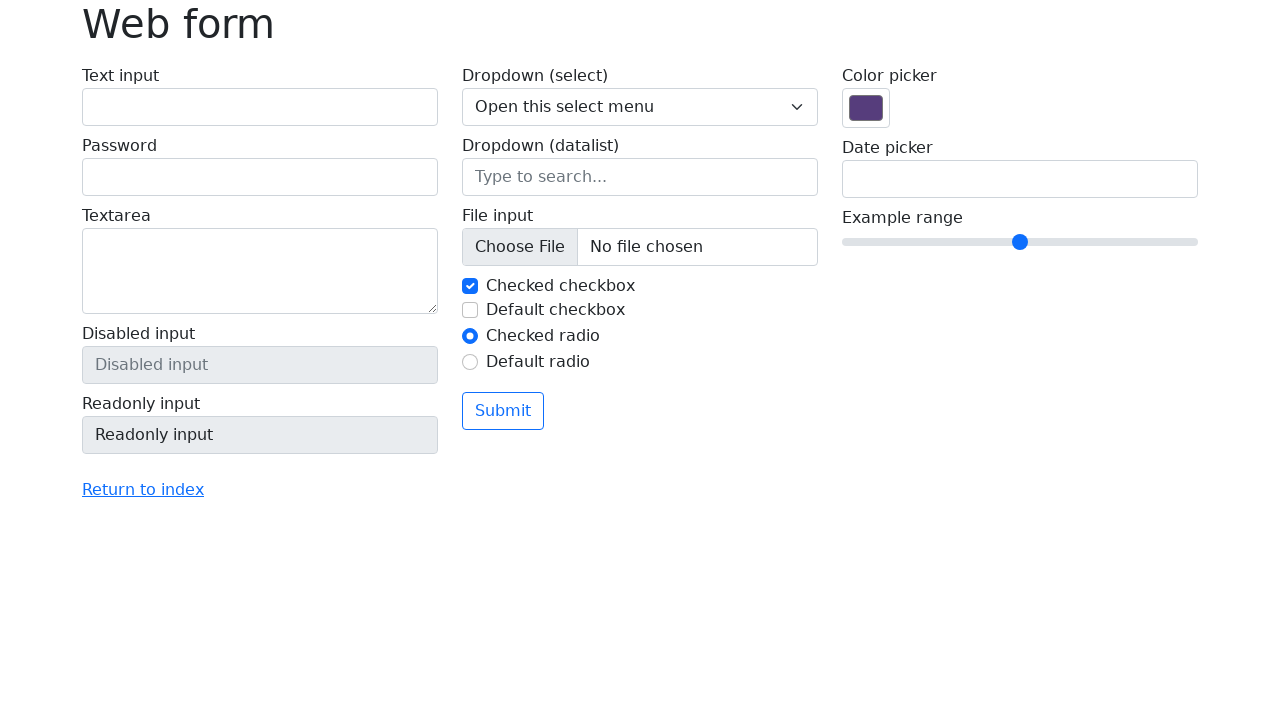

Filled text box with 'Selenium' on input[name='my-text']
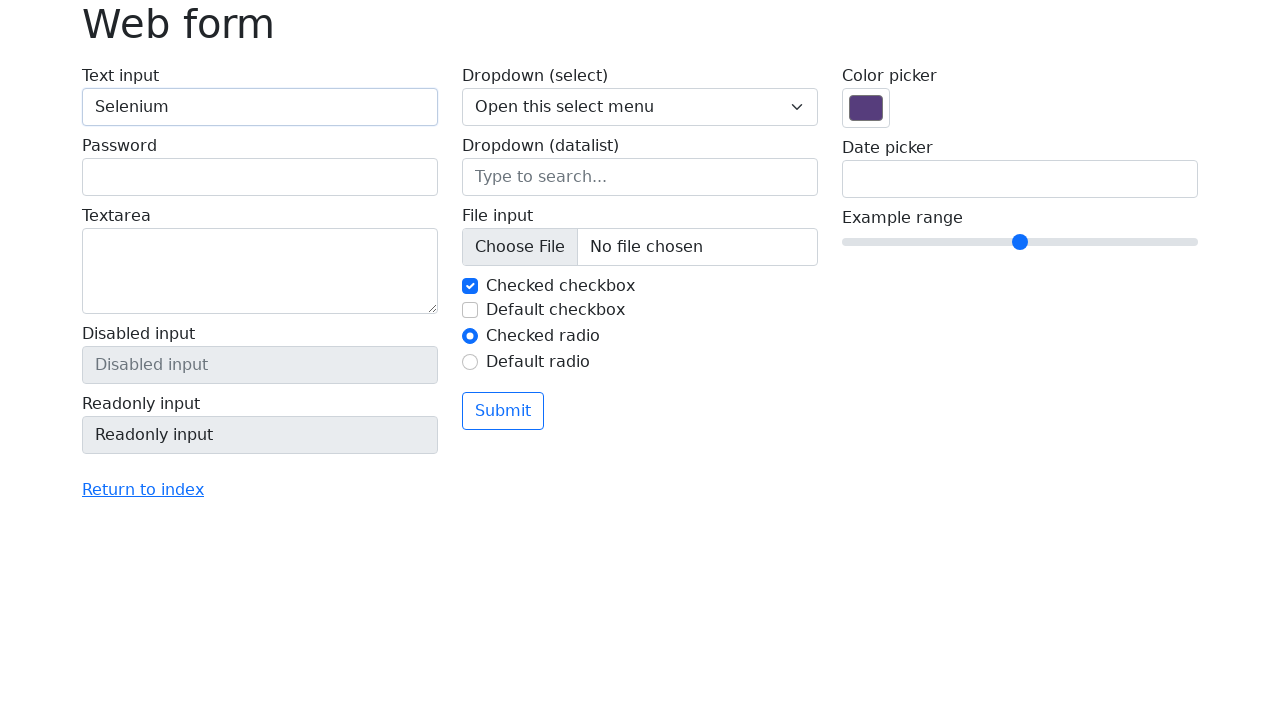

Clicked the submit button at (503, 411) on button
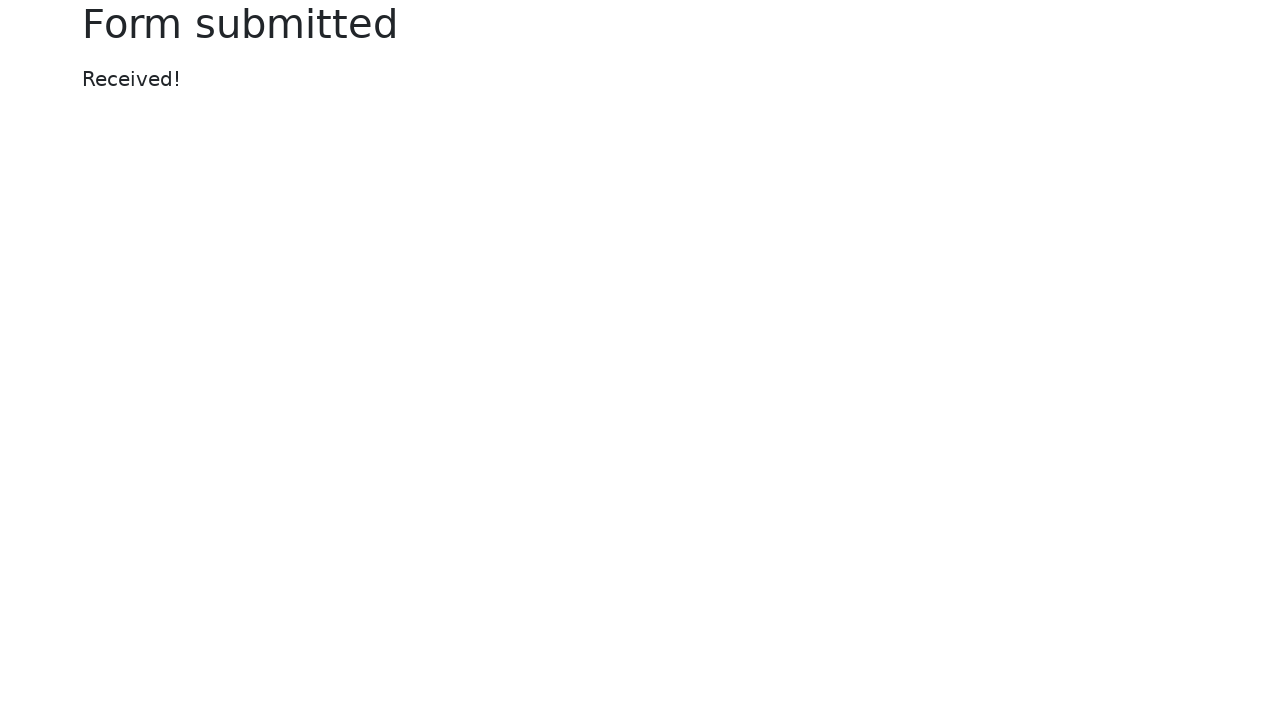

Success message appeared
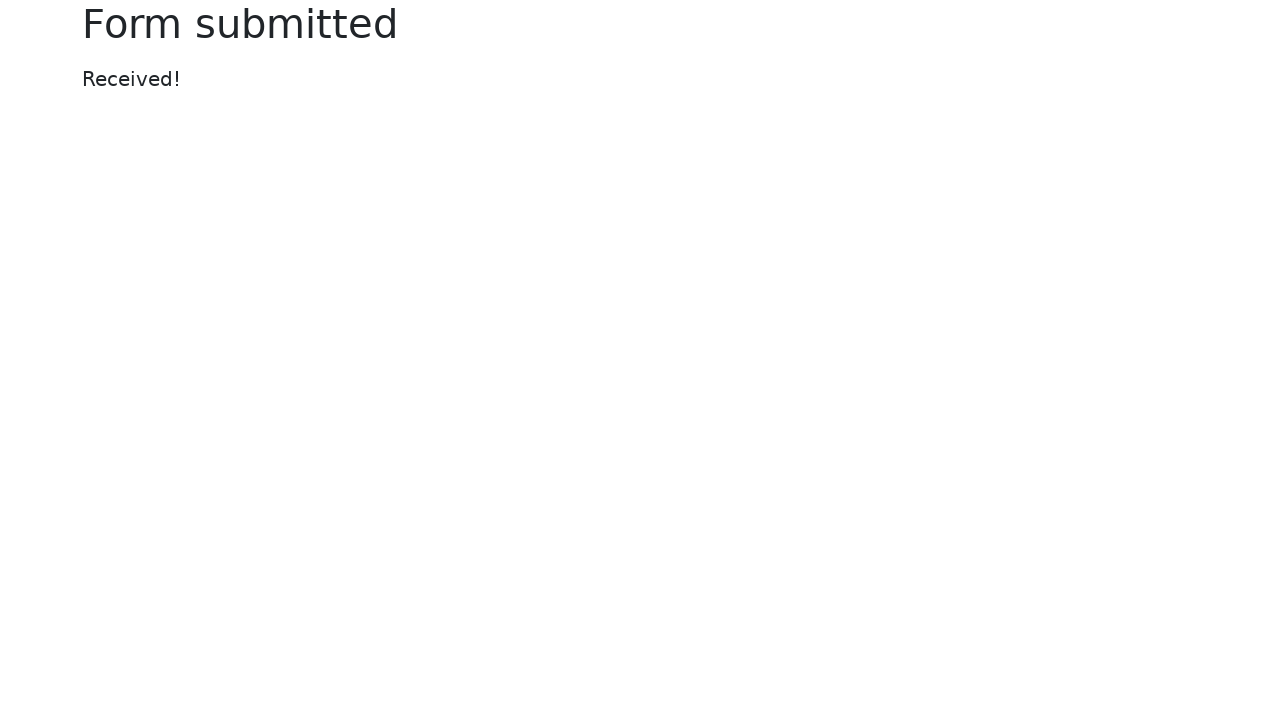

Verified success message displays 'Received!'
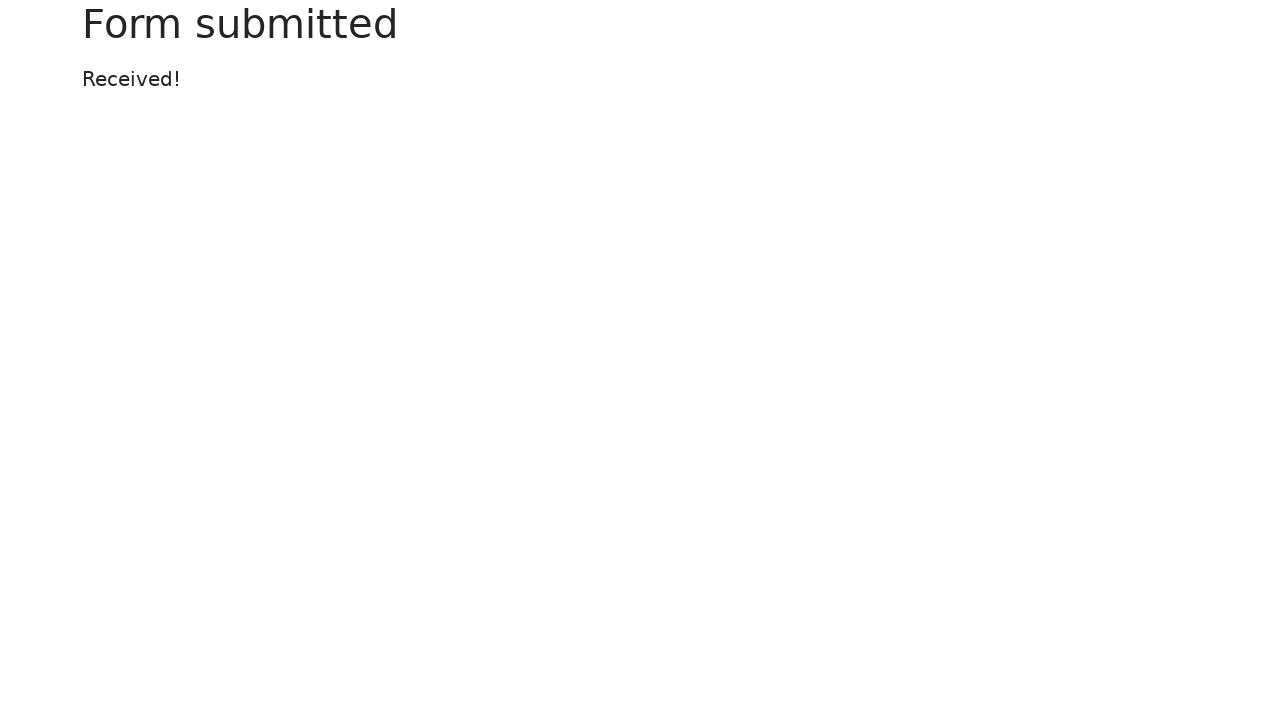

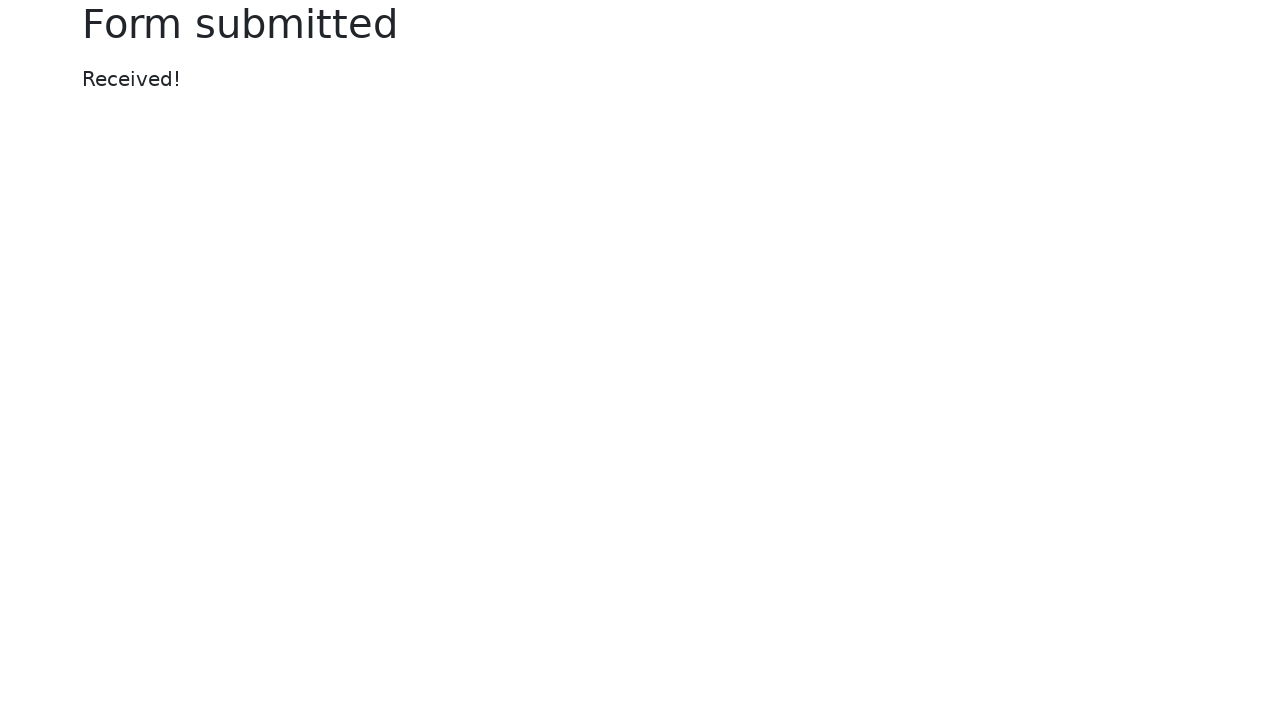